Tests A/B test opt-out functionality by first verifying the page shows a test variation, then adding an opt-out cookie, refreshing, and confirming the page shows "No A/B Test".

Starting URL: http://the-internet.herokuapp.com/abtest

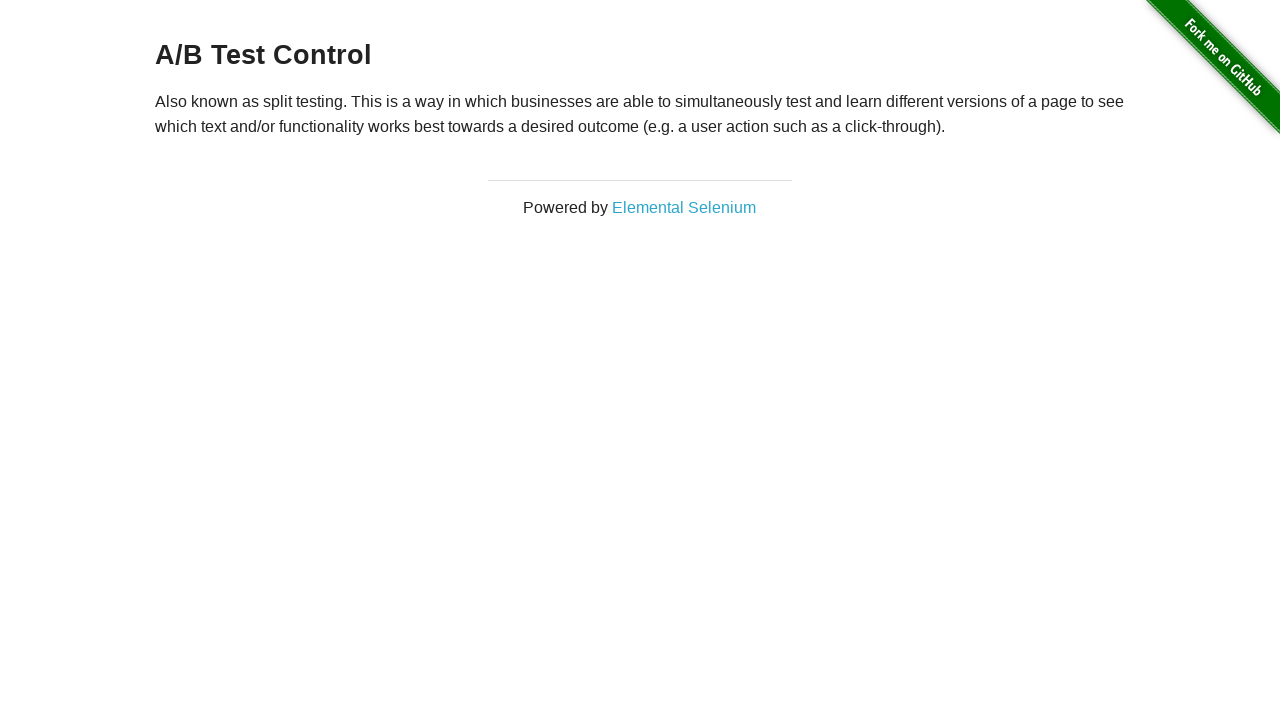

Located h3 heading element
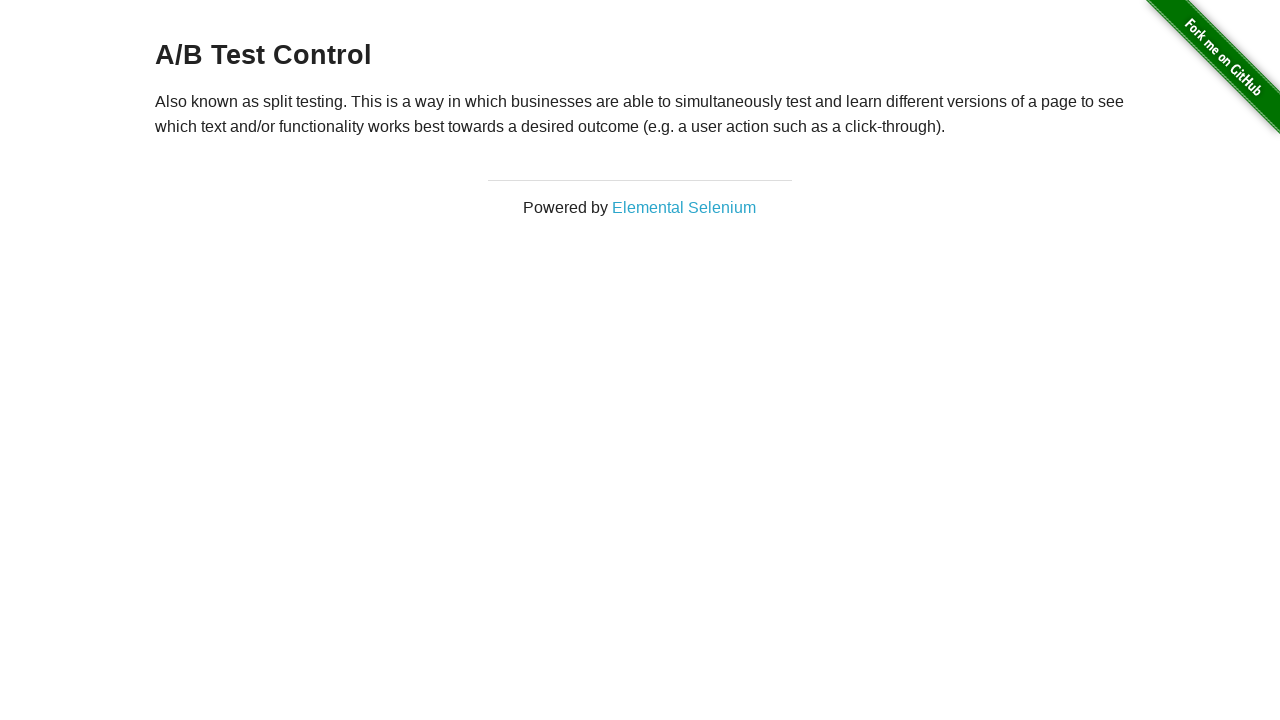

Retrieved heading text: A/B Test Control
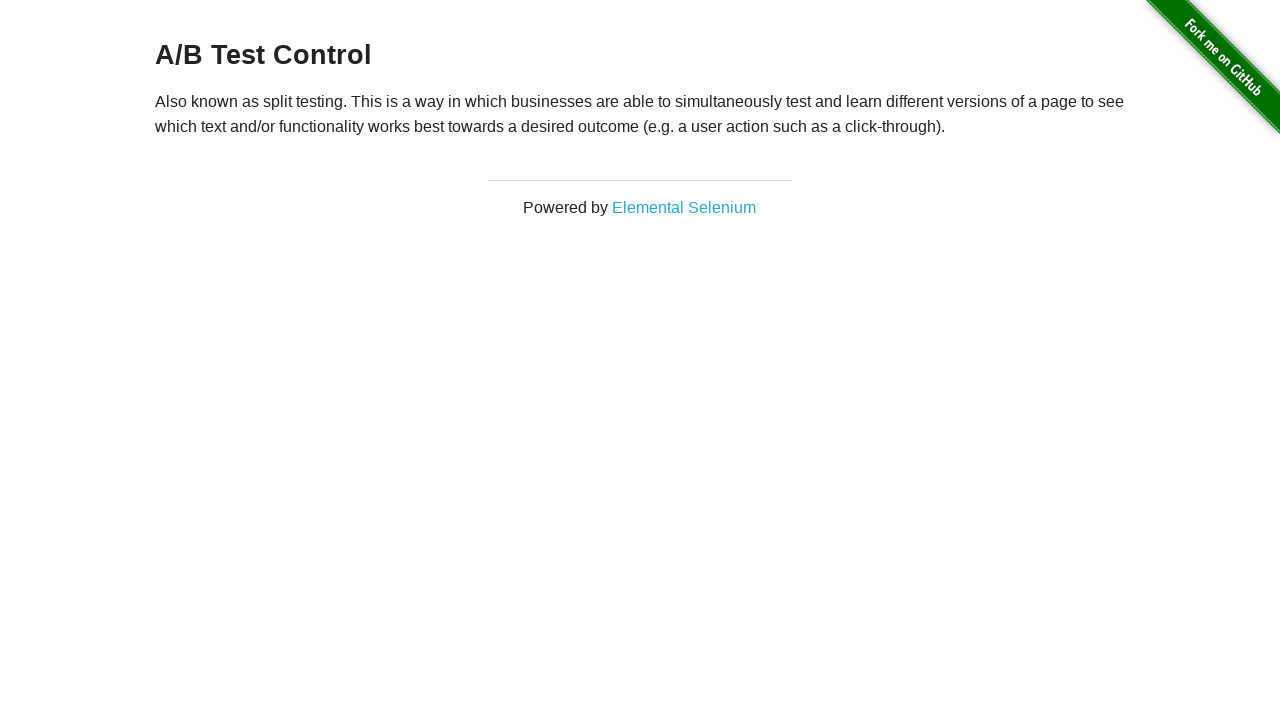

Verified page shows A/B test variation
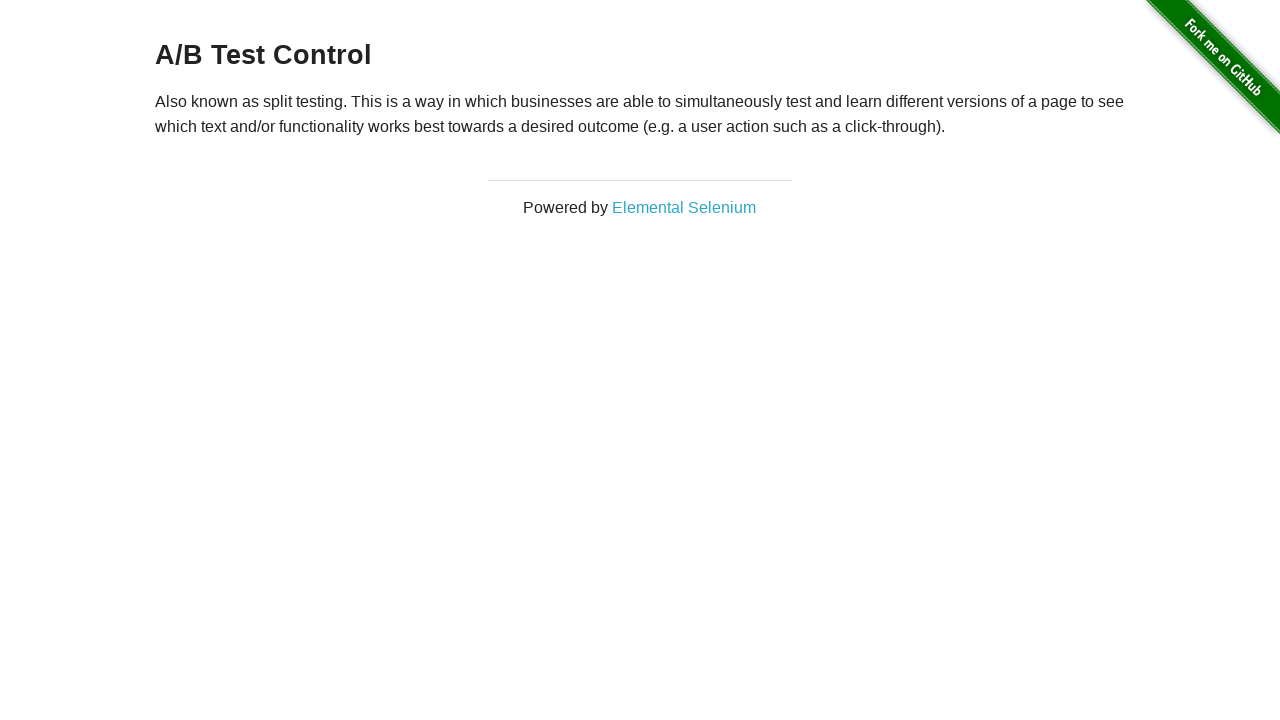

Added optimizelyOptOut cookie to context
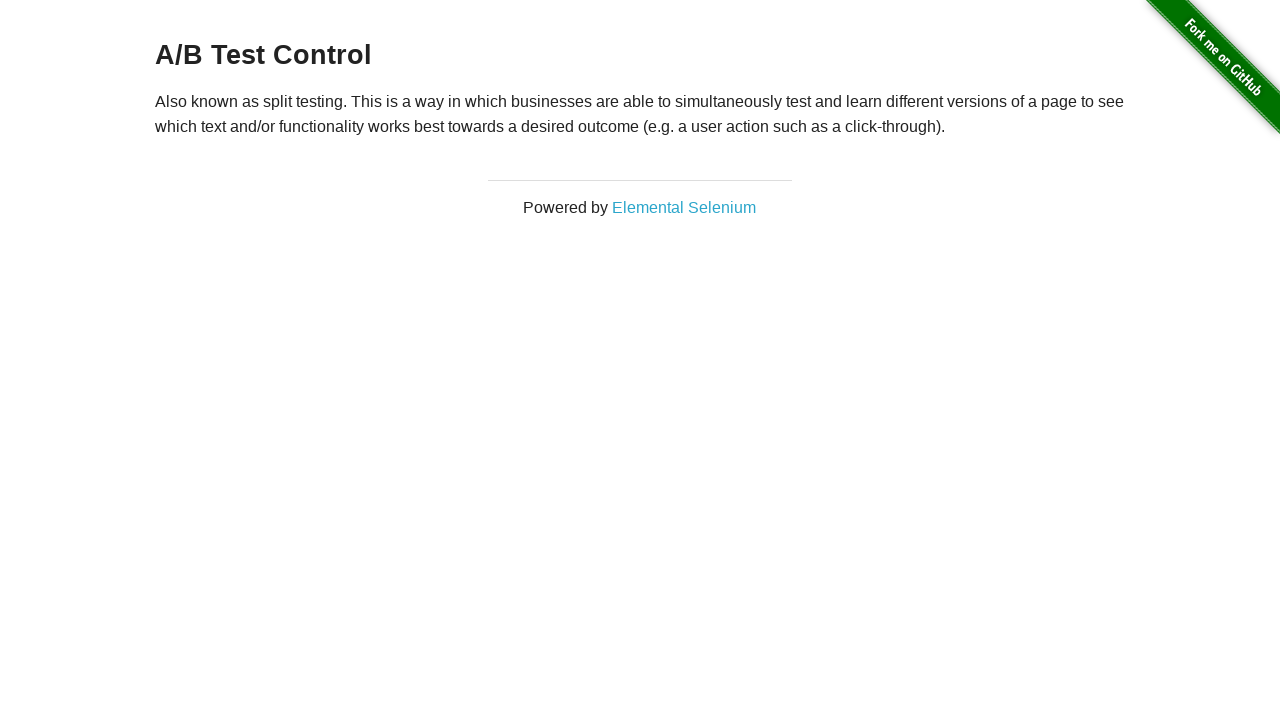

Reloaded page after adding opt-out cookie
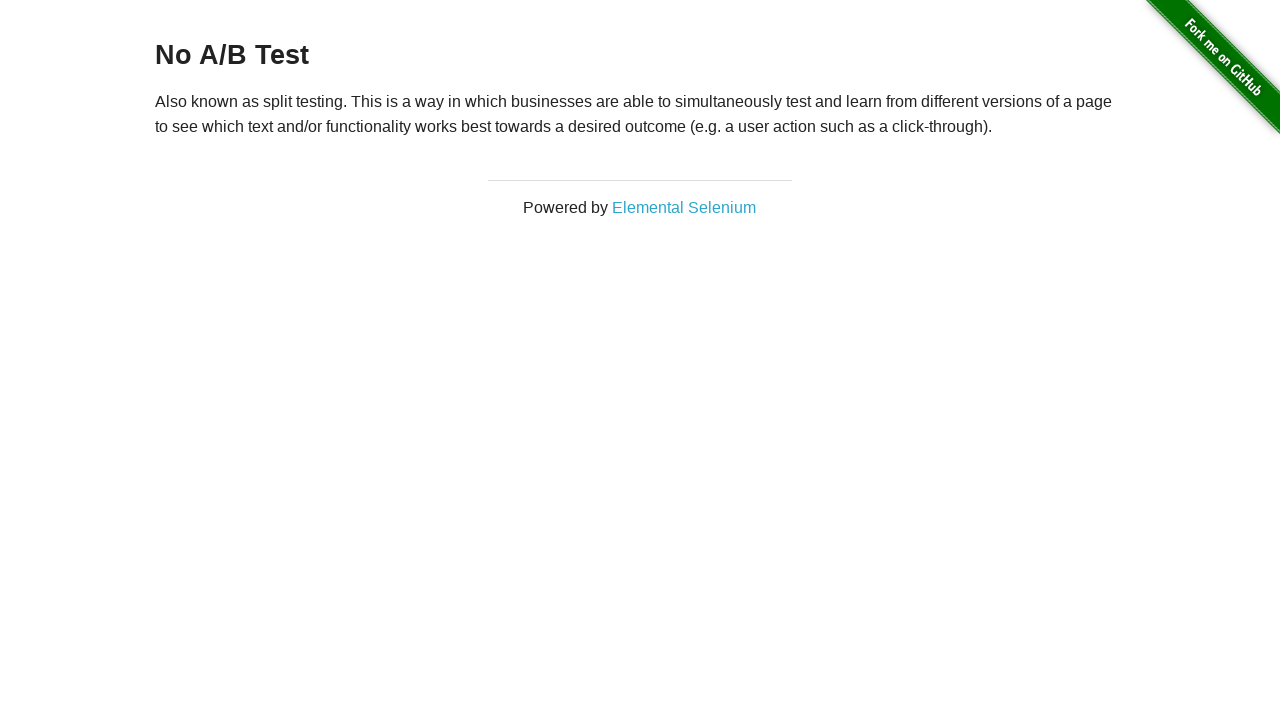

Retrieved heading text after reload: No A/B Test
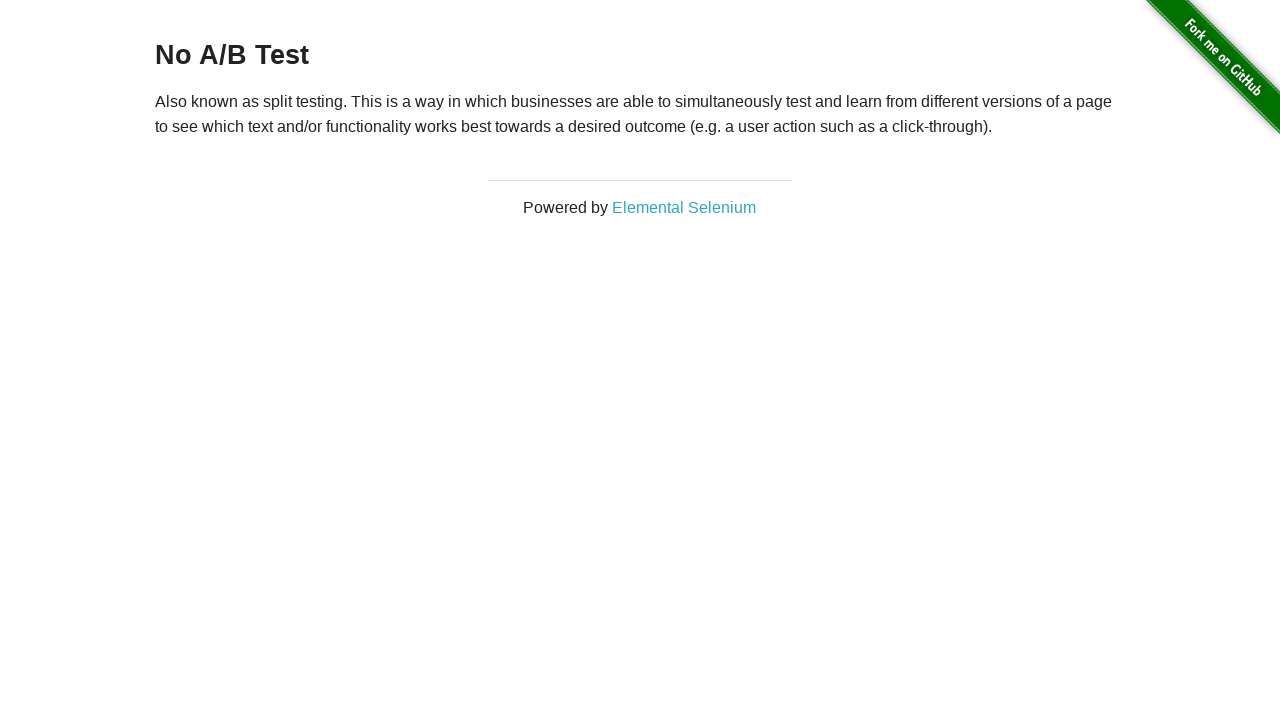

Verified page shows 'No A/B Test' after opt-out
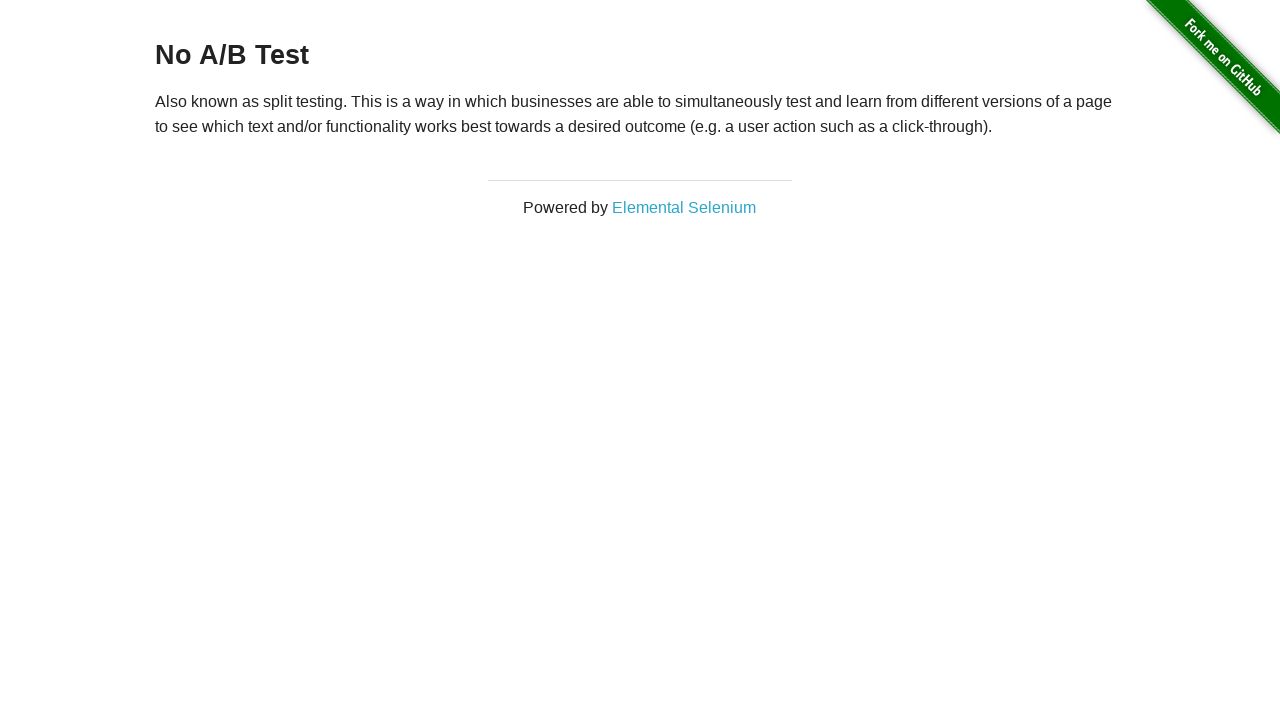

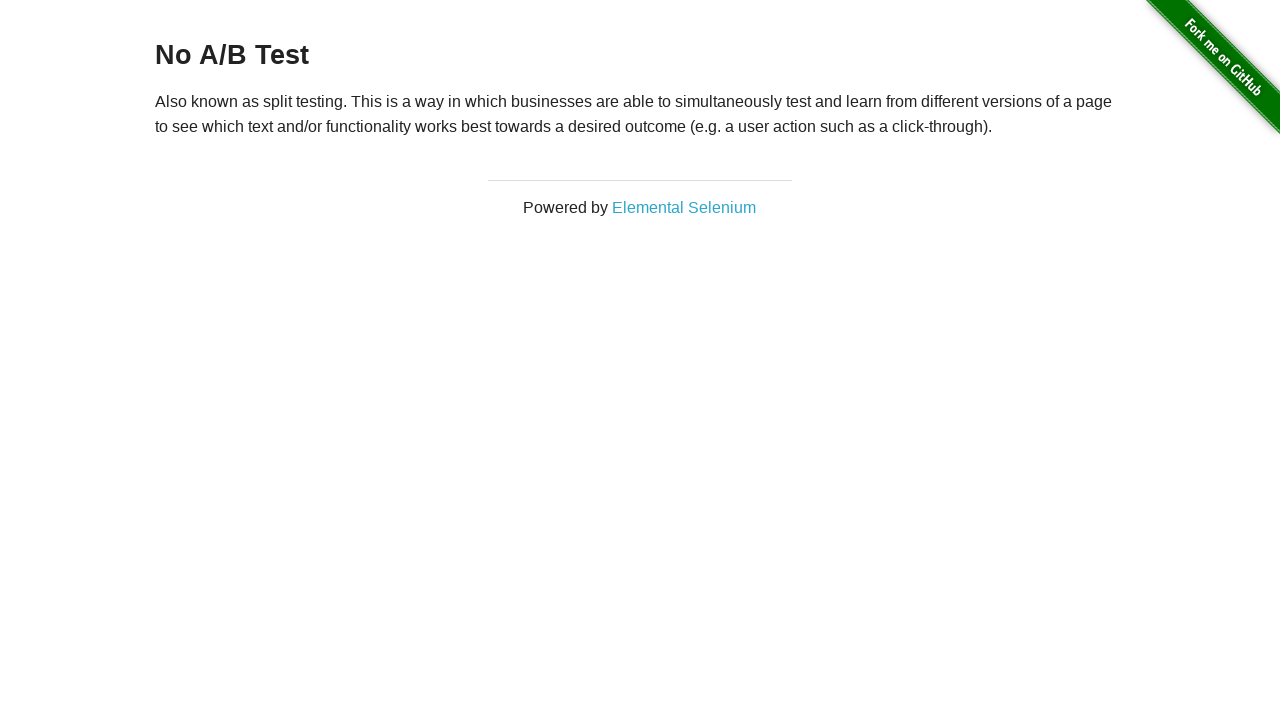